Tests radio button handling by clicking and selecting different radio buttons in the sports and color groups (hockey, football, yellow)

Starting URL: https://practice.cydeo.com/radio_buttons

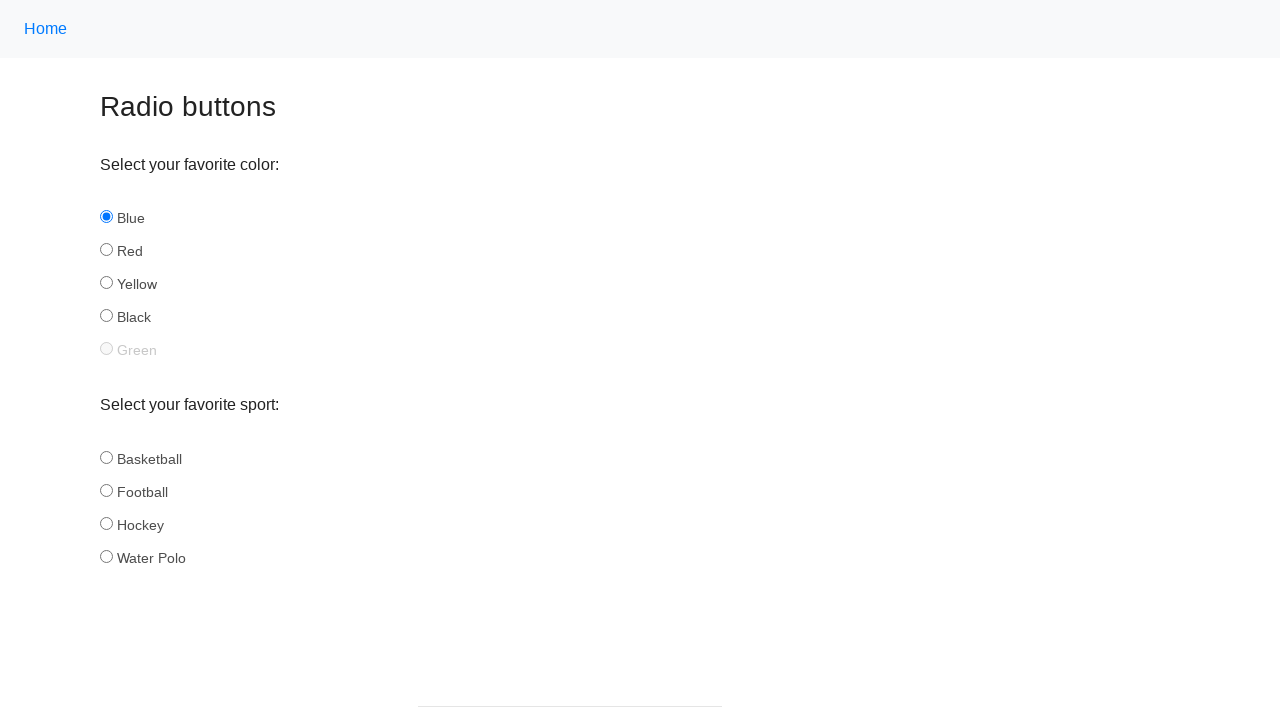

Clicked hockey radio button in sports group at (106, 523) on input[name='sport'][id='hockey']
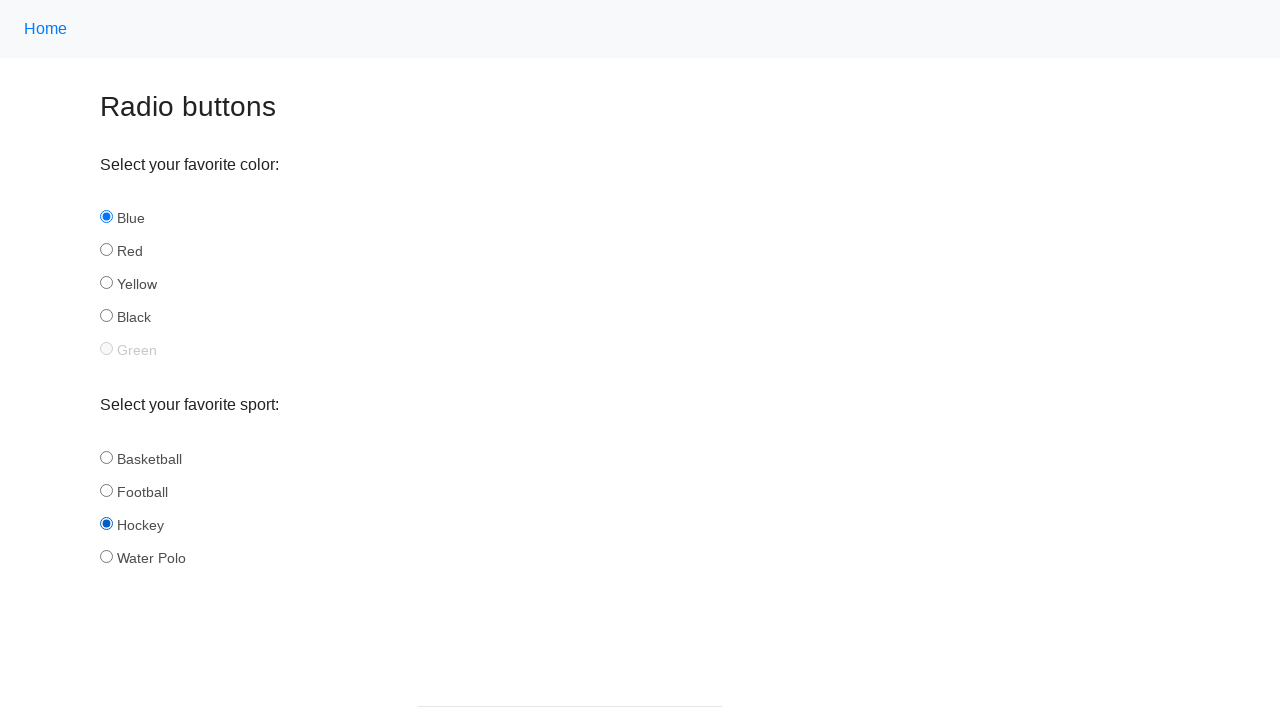

Verified hockey radio button is selected
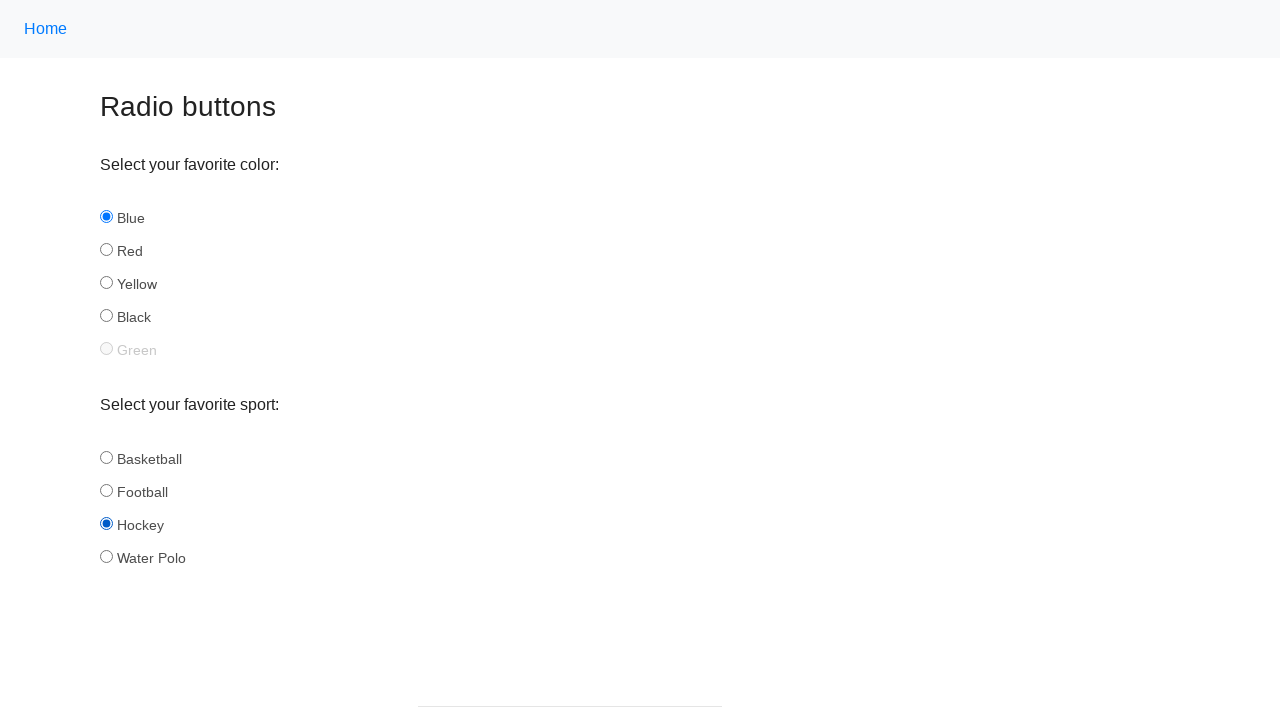

Clicked football radio button in sports group at (106, 490) on input[name='sport'][id='football']
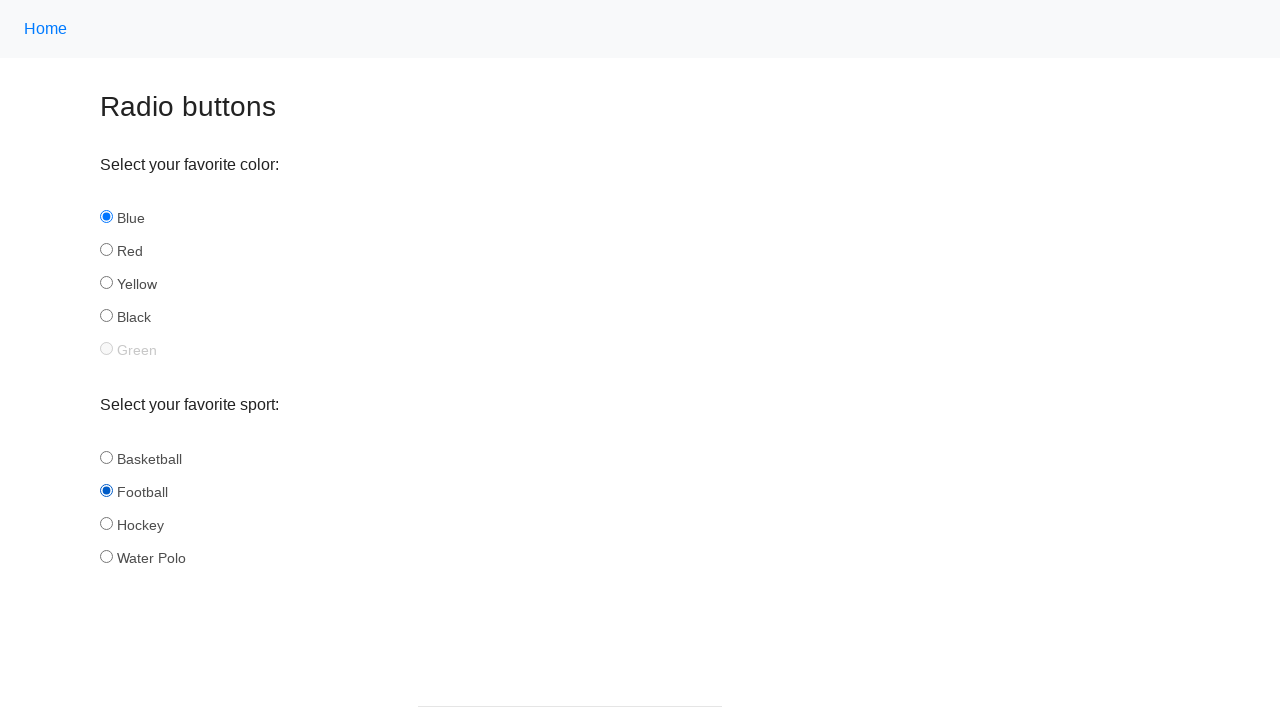

Verified football radio button is selected
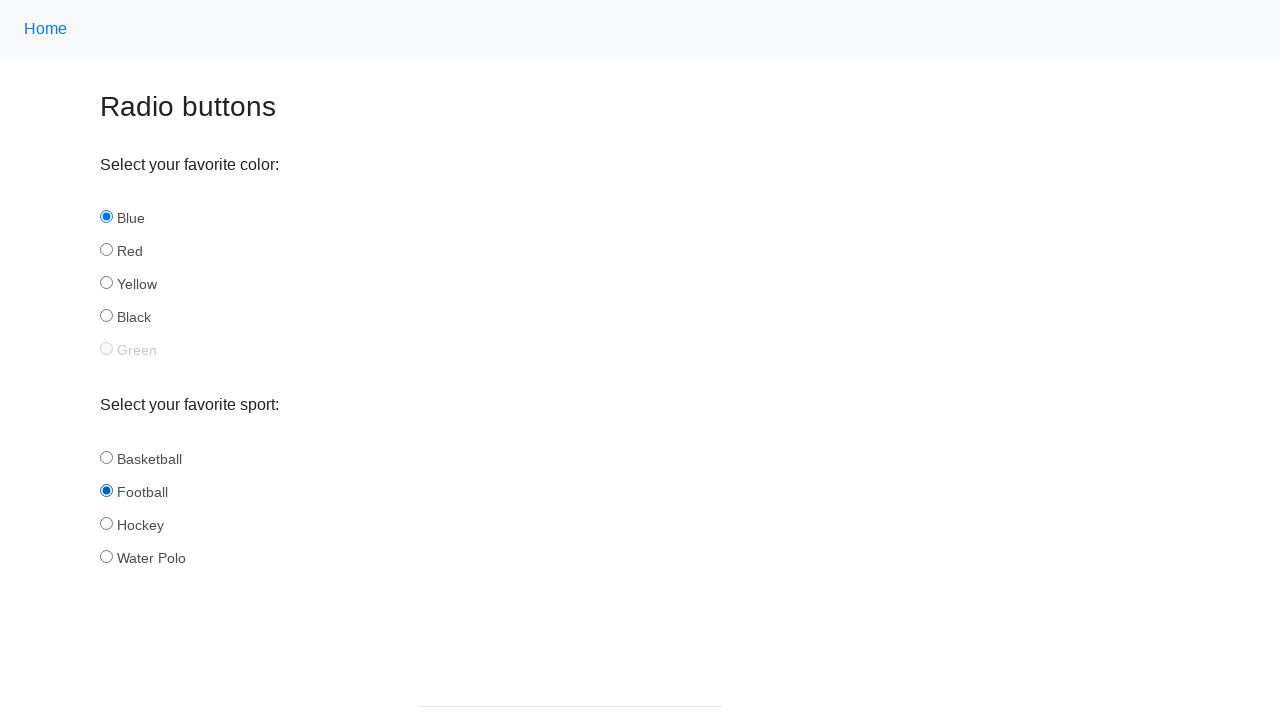

Clicked yellow radio button in color group at (106, 283) on input[name='color'][id='yellow']
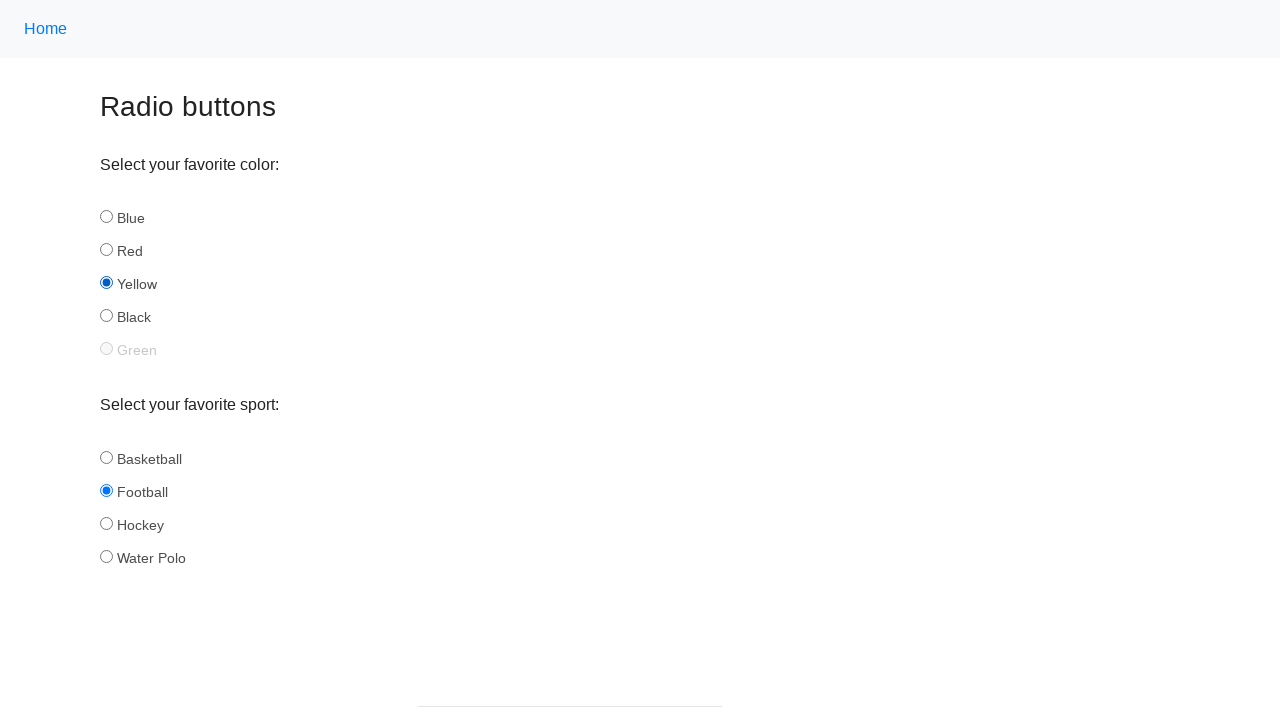

Verified yellow radio button is selected
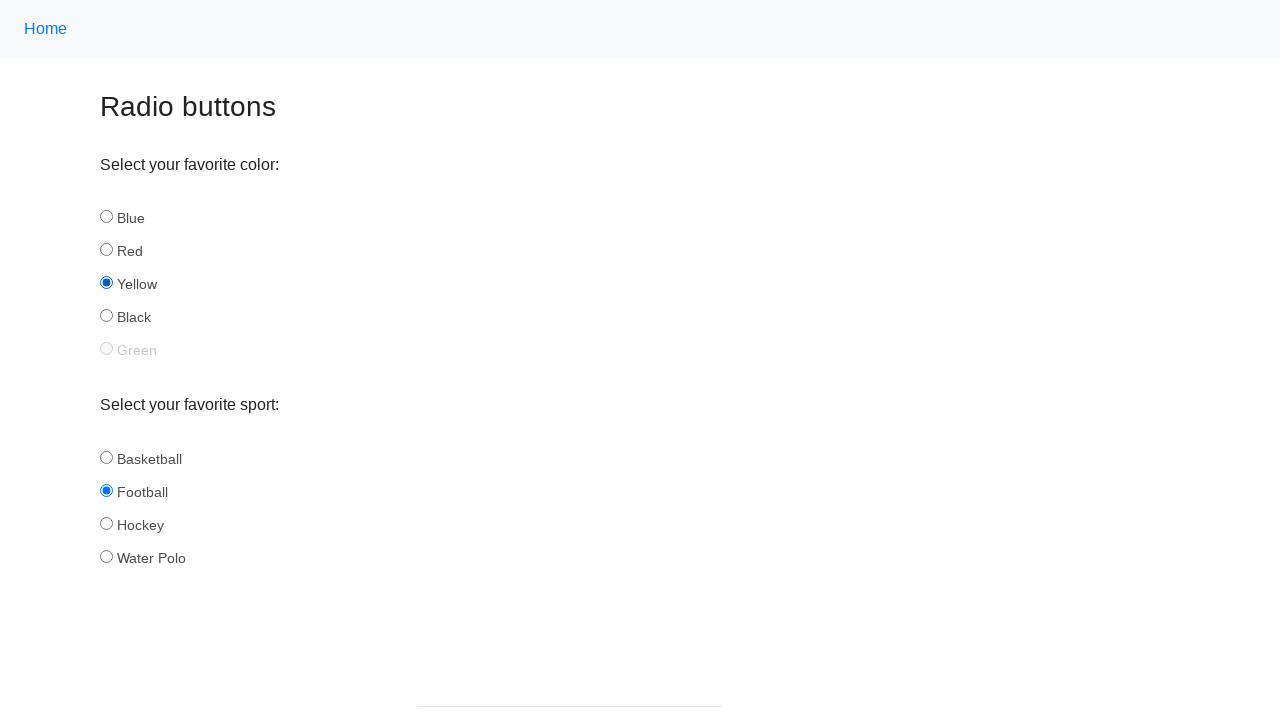

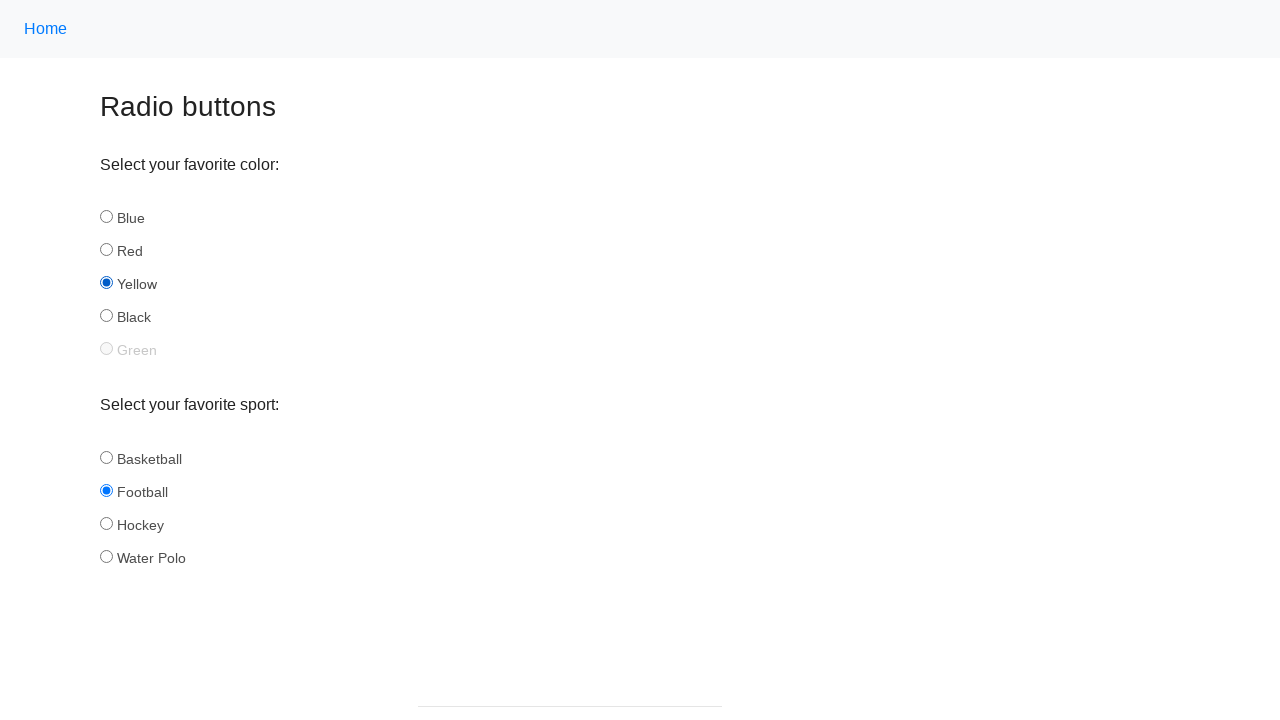